Tests form validation for invalid email format by submitting a message with an email missing the @ symbol

Starting URL: https://tgadek.bitbucket.io/app/portfolio/prod/index.html

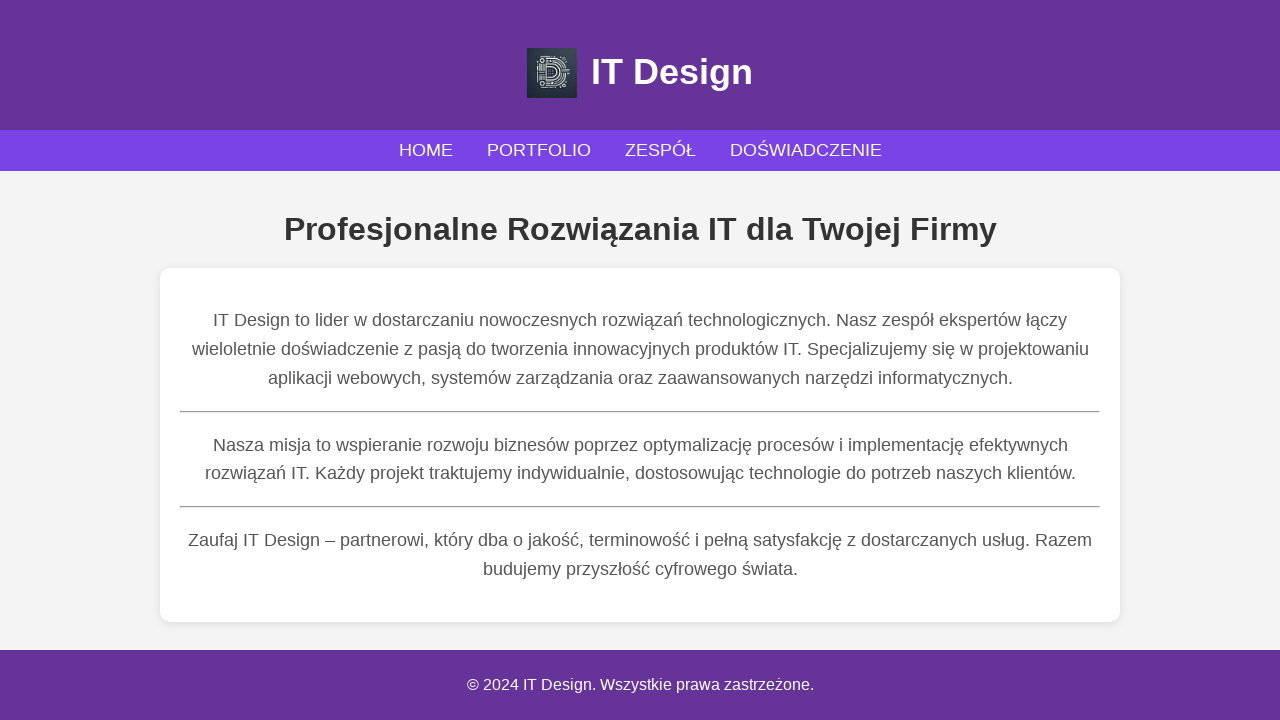

Filled email field with invalid email 'testexample.com' (missing @ symbol) on #email
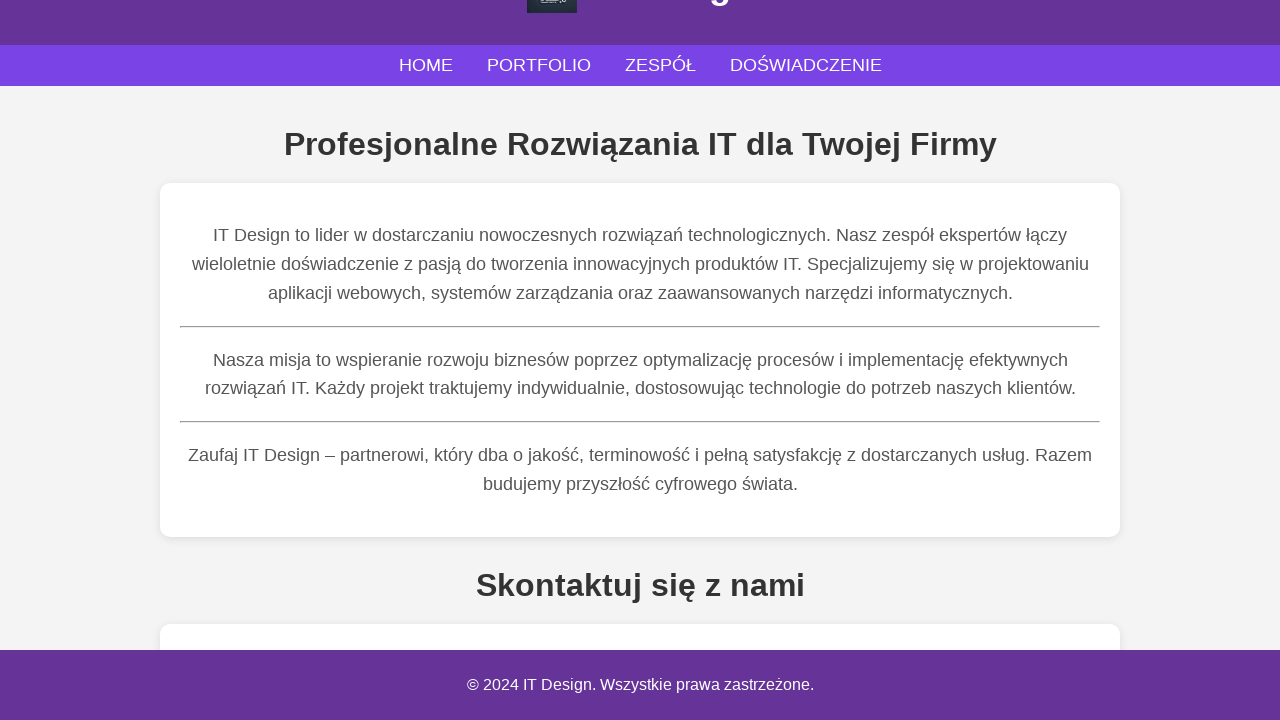

Filled message field with 'Niepoprawny e-mail' on #message
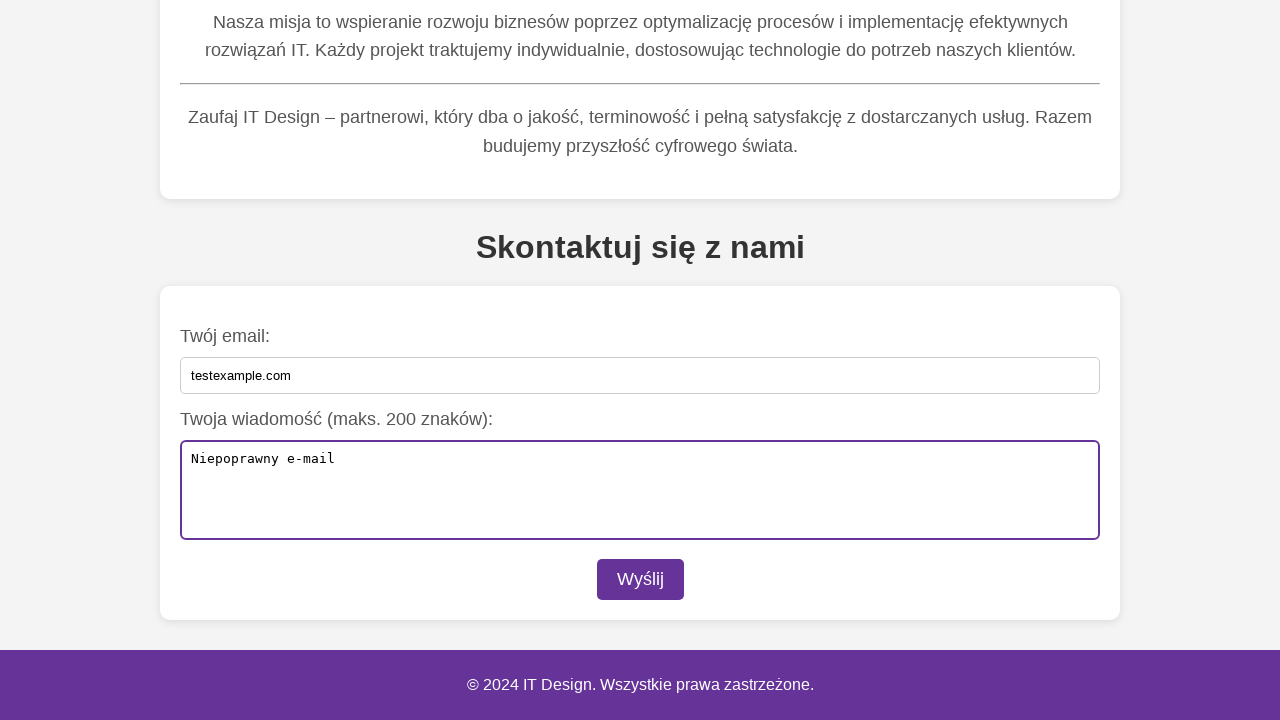

Clicked submit button to test form validation with invalid email at (640, 579) on button[type='submit']
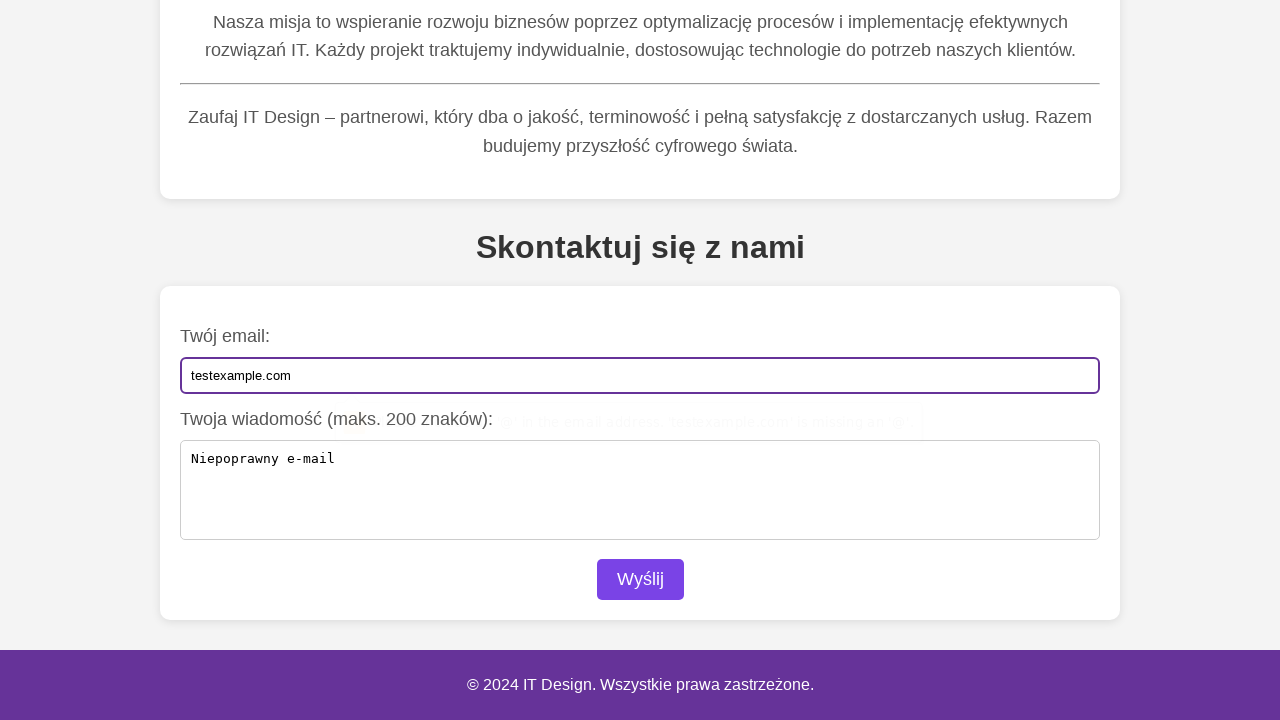

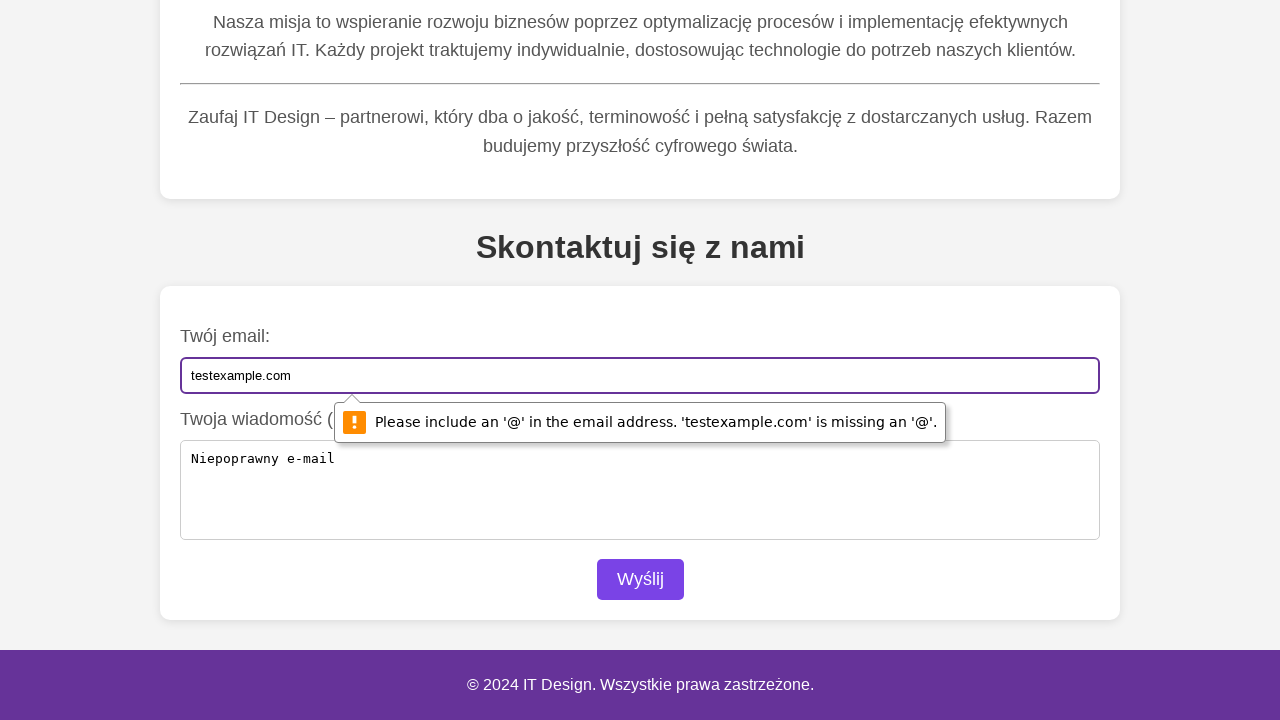